Tests date picker functionality by opening the date picker and selecting a specific date (June 8, 2017) using year, month, and day selectors

Starting URL: https://testautomationpractice.blogspot.com/

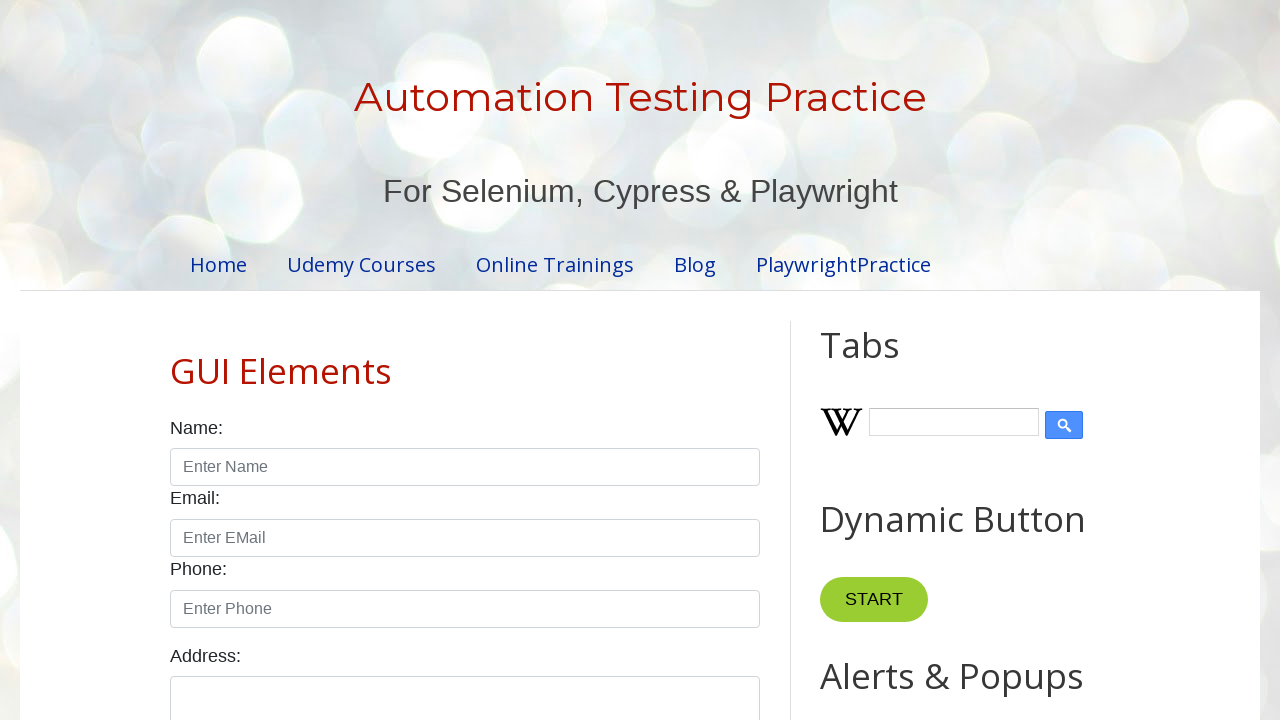

Clicked on date input field to open date picker at (520, 360) on input#txtDate
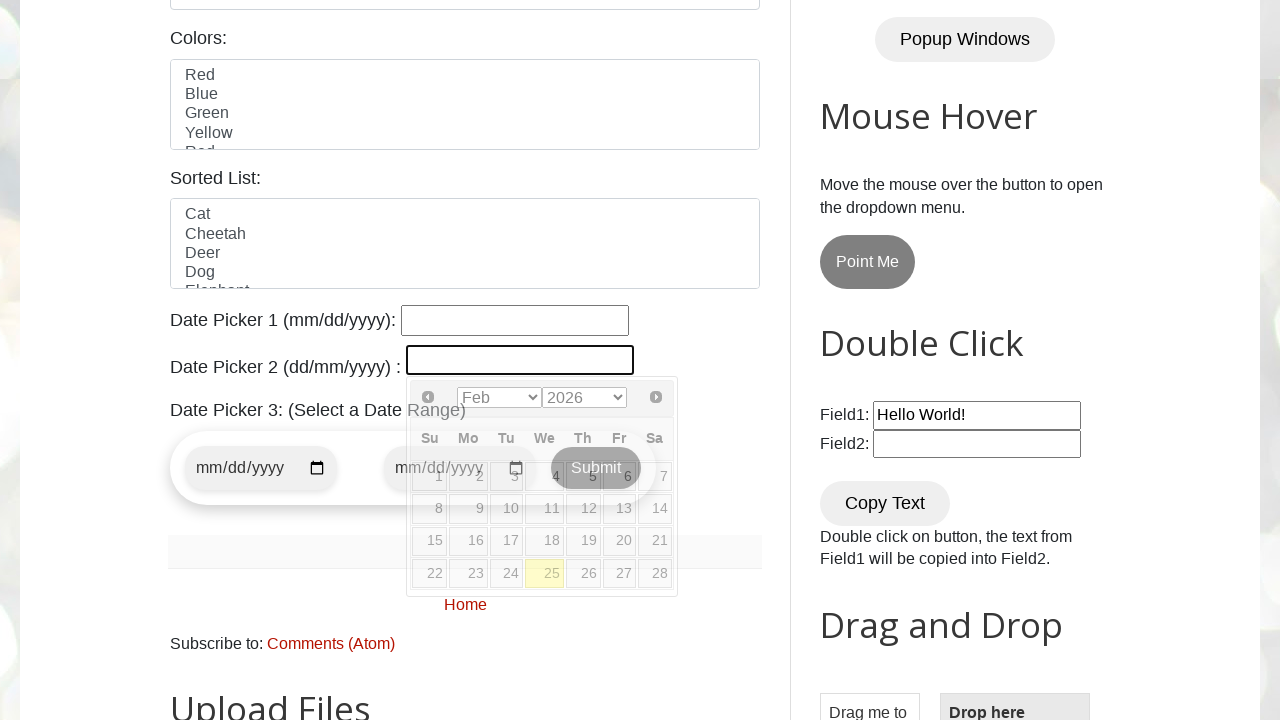

Selected year 2017 from year dropdown on select.ui-datepicker-year
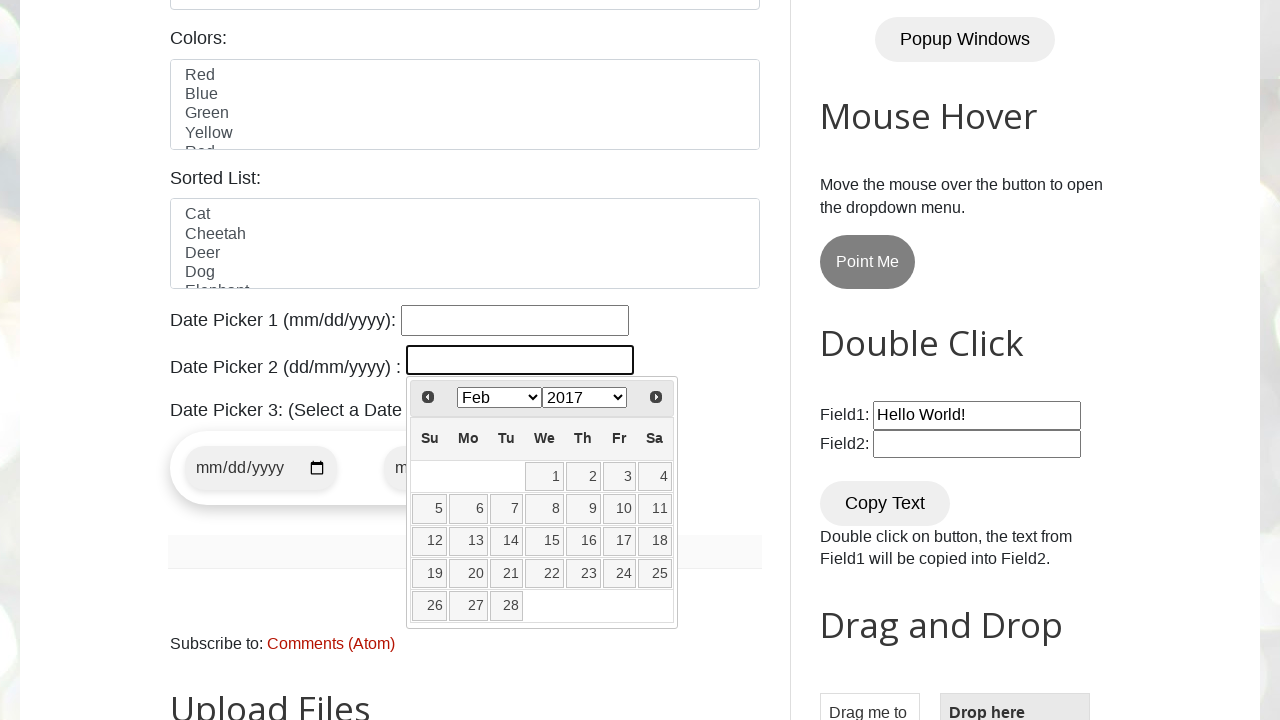

Selected June from month dropdown on select.ui-datepicker-month
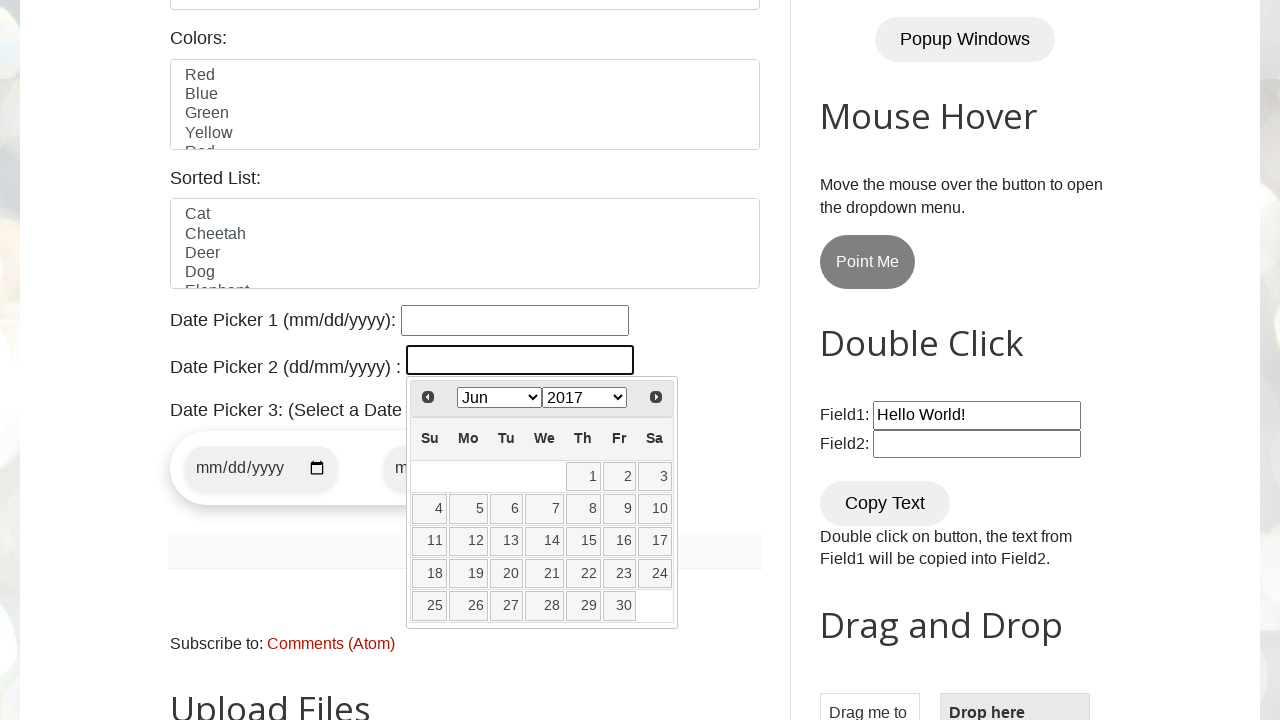

Clicked on day 8 to complete date selection (June 8, 2017) at (583, 509) on table.ui-datepicker-calendar tbody tr td >> nth=11
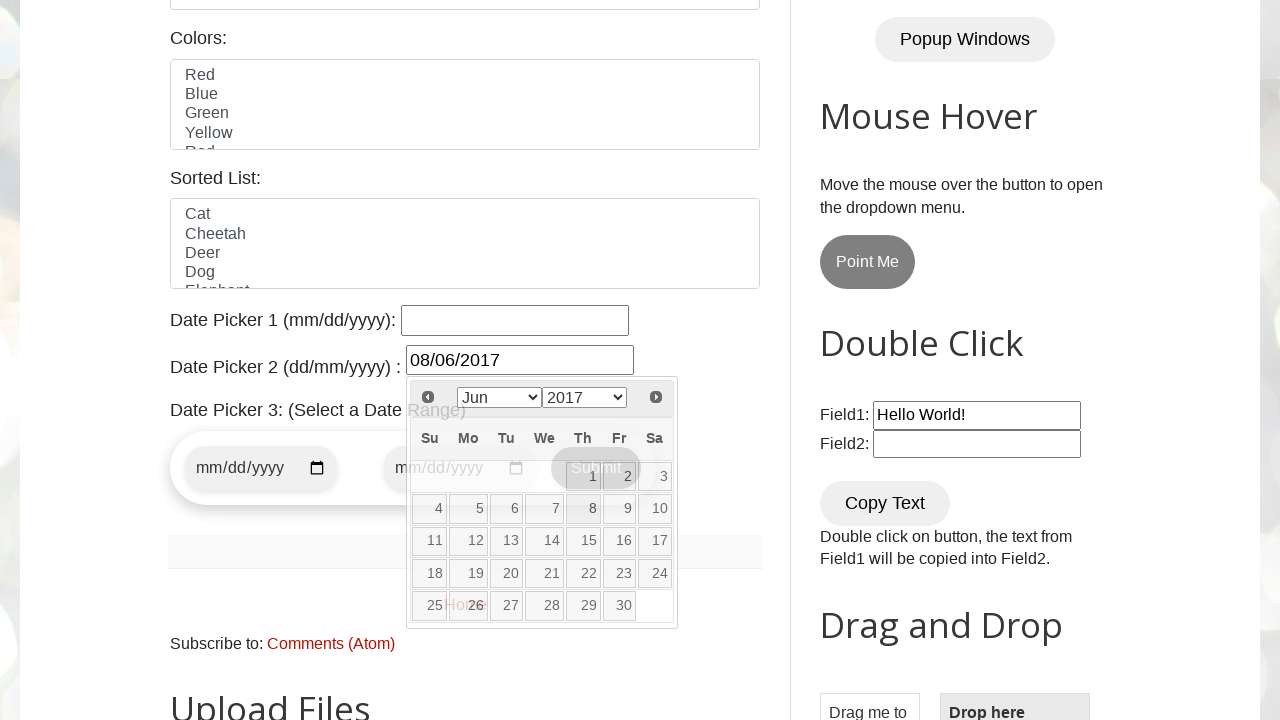

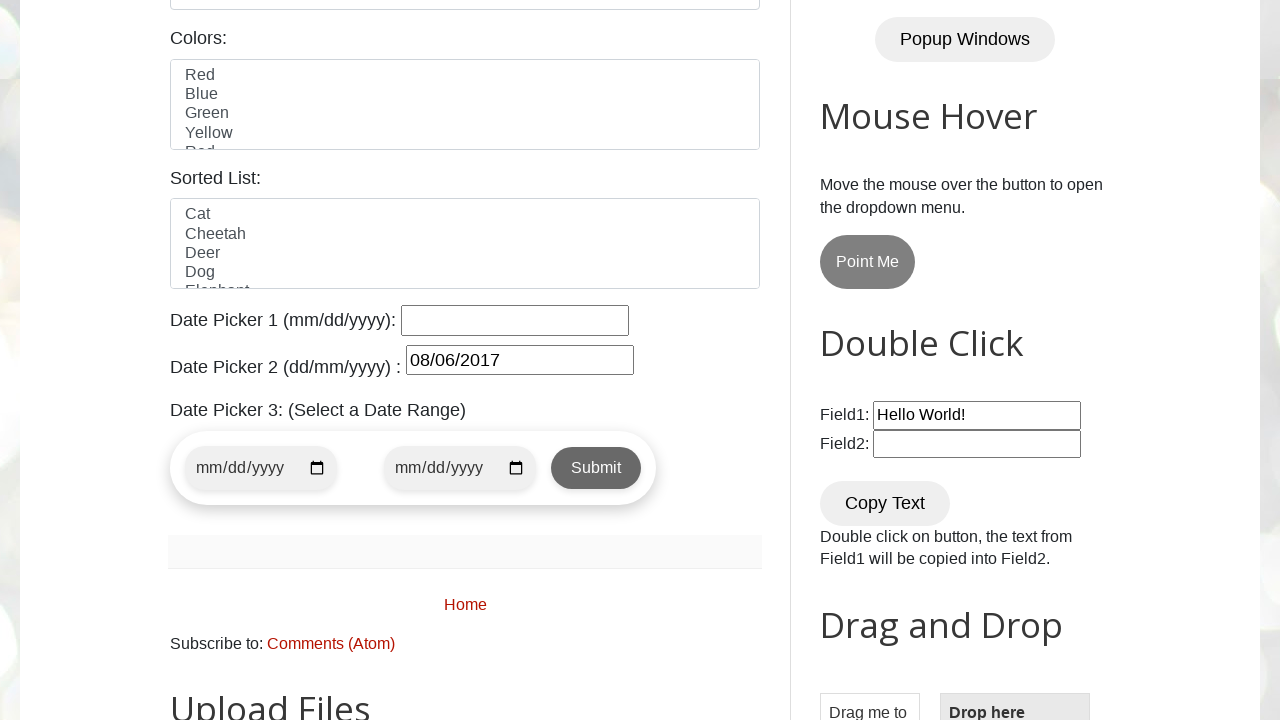